Navigates to Hacker News and verifies that the news posts are displayed on the page, then clicks the "More" link to navigate to the next page.

Starting URL: https://news.ycombinator.com/

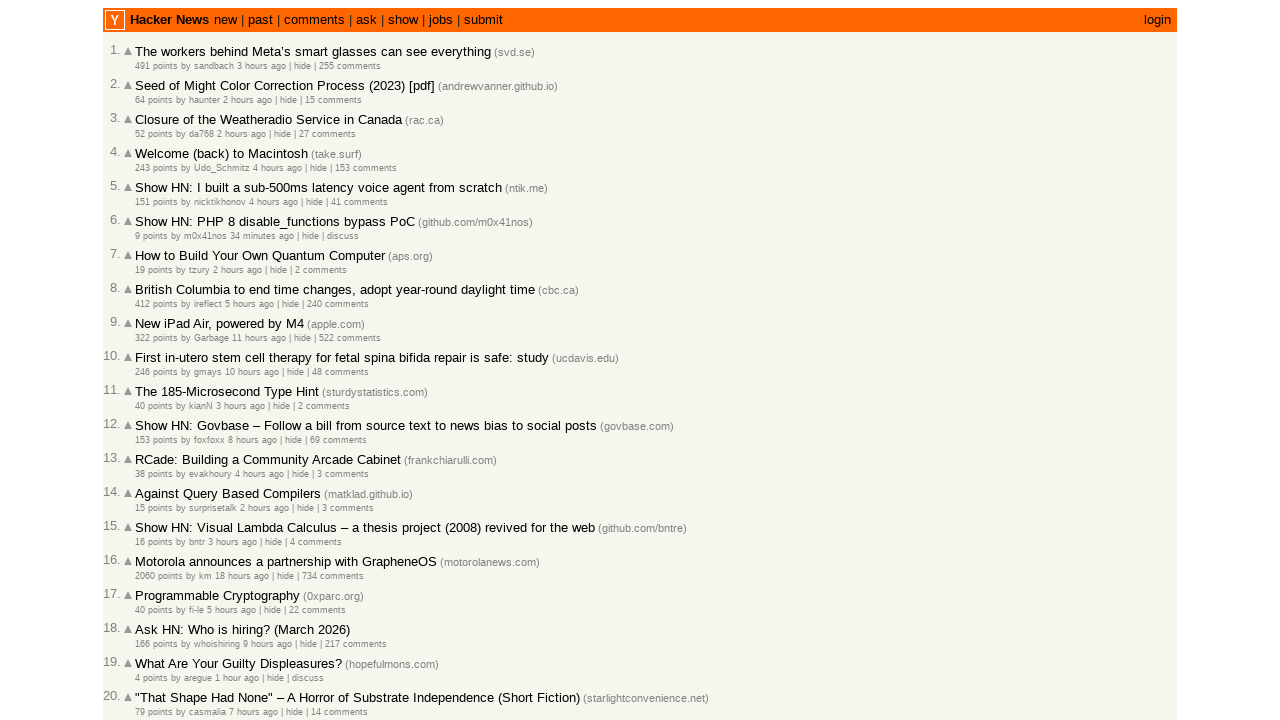

Waited for news posts to load on Hacker News
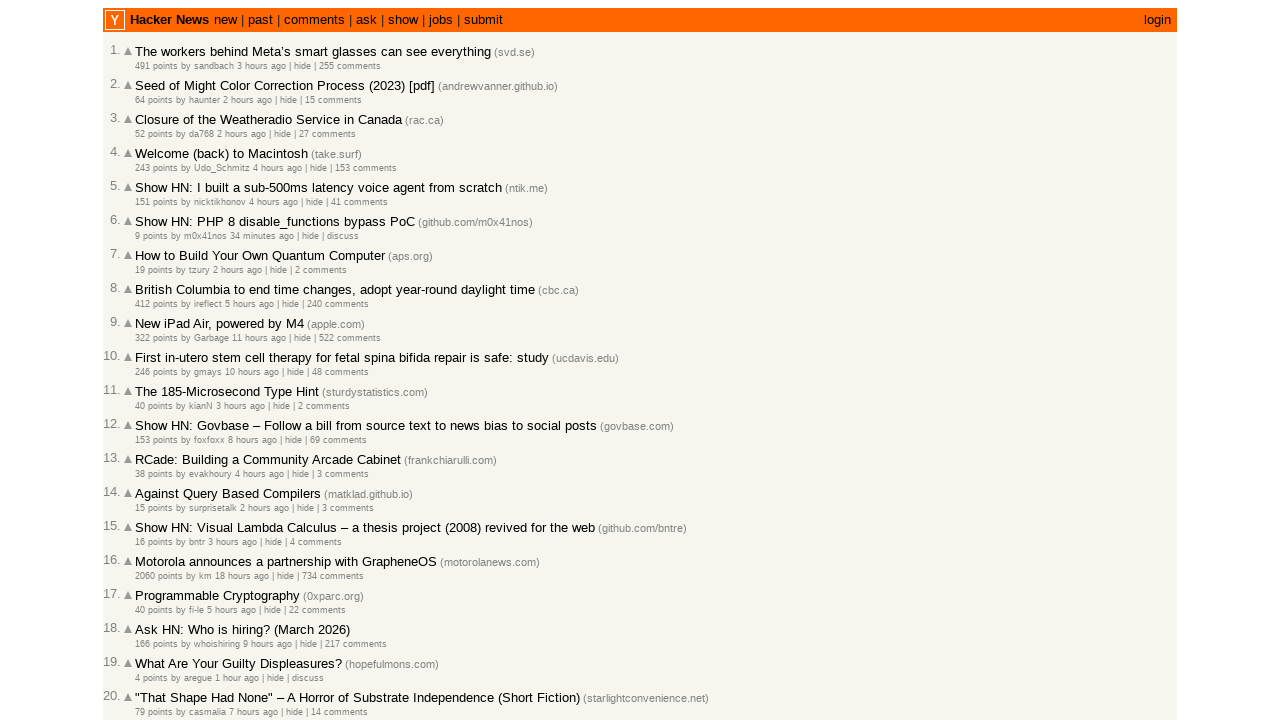

Clicked the 'More' link to navigate to next page at (149, 616) on .morelink
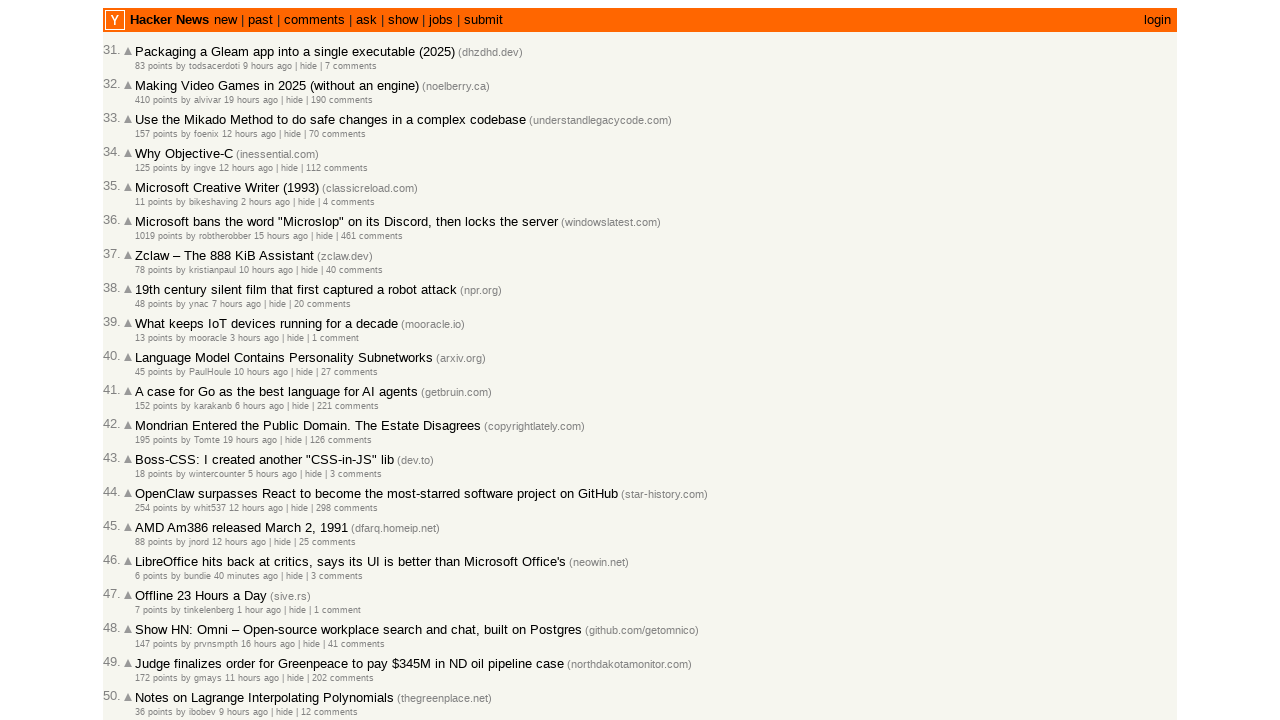

Waited for news posts to load on the next page
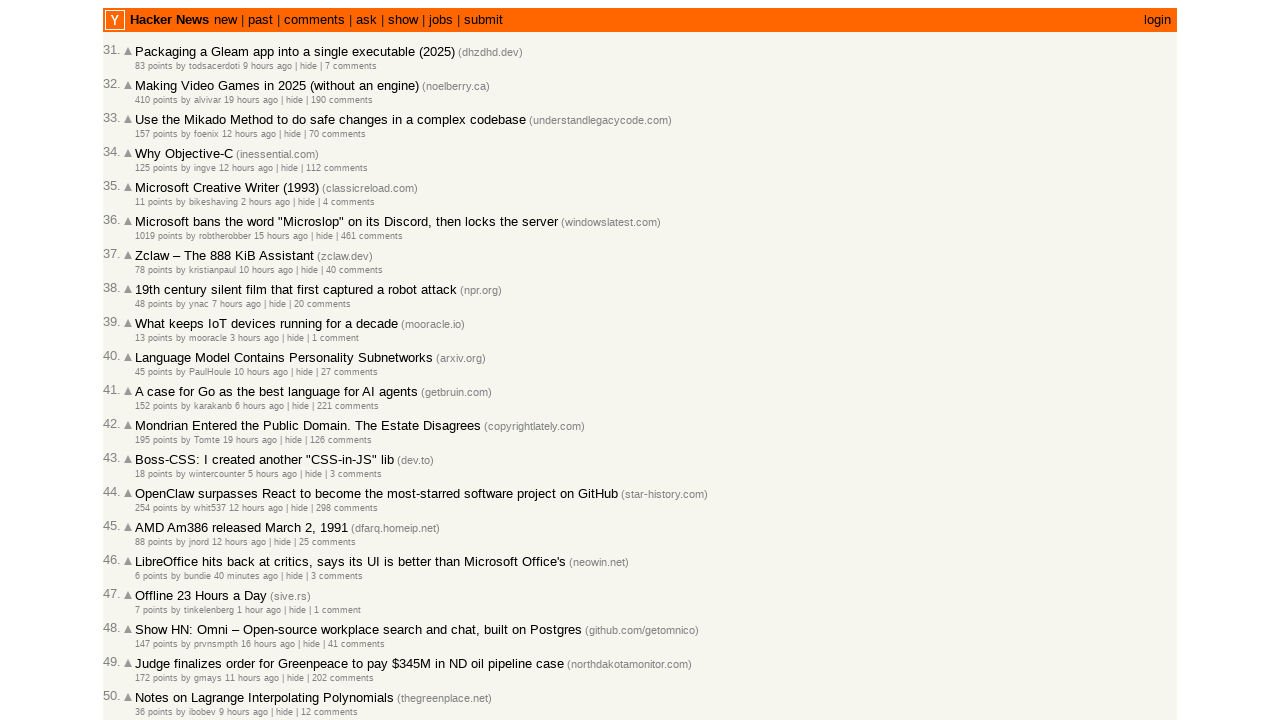

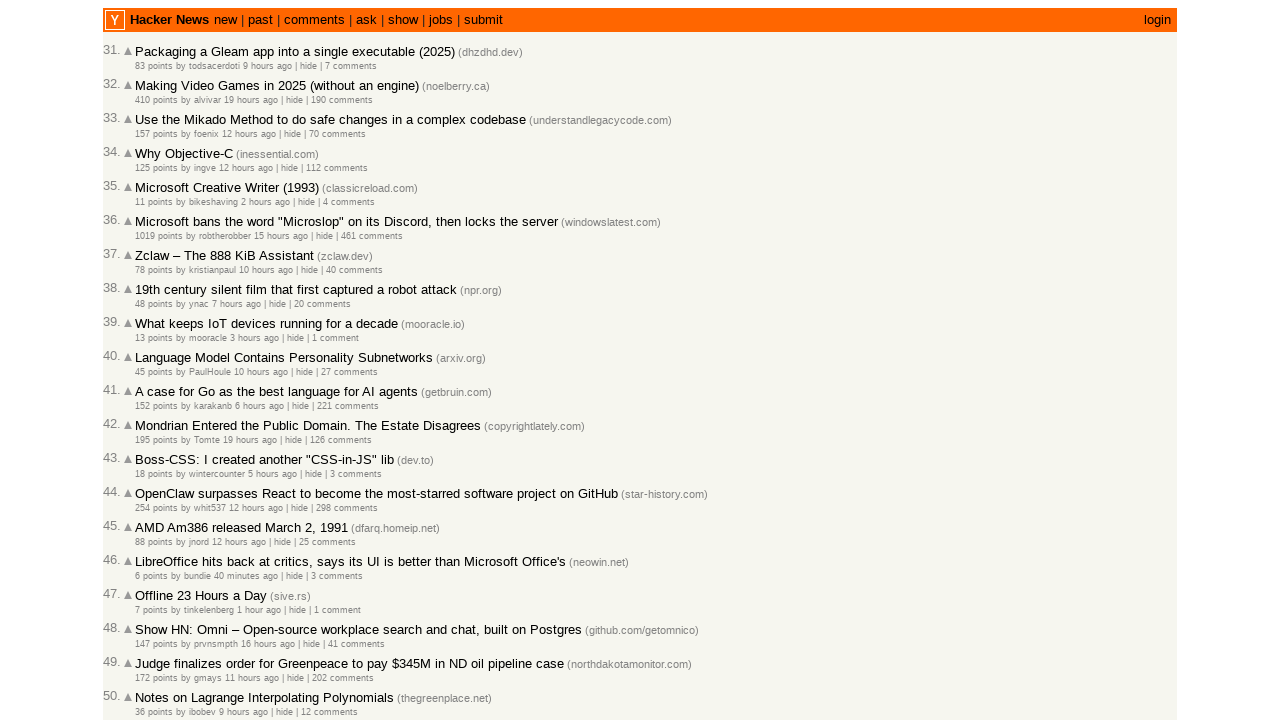